Performs a search query on Journal du Hacker and verifies search results are displayed

Starting URL: https://www.journalduhacker.net/search?utf8=%E2%9C%93&q=python&what=all&order=relevance&page=1

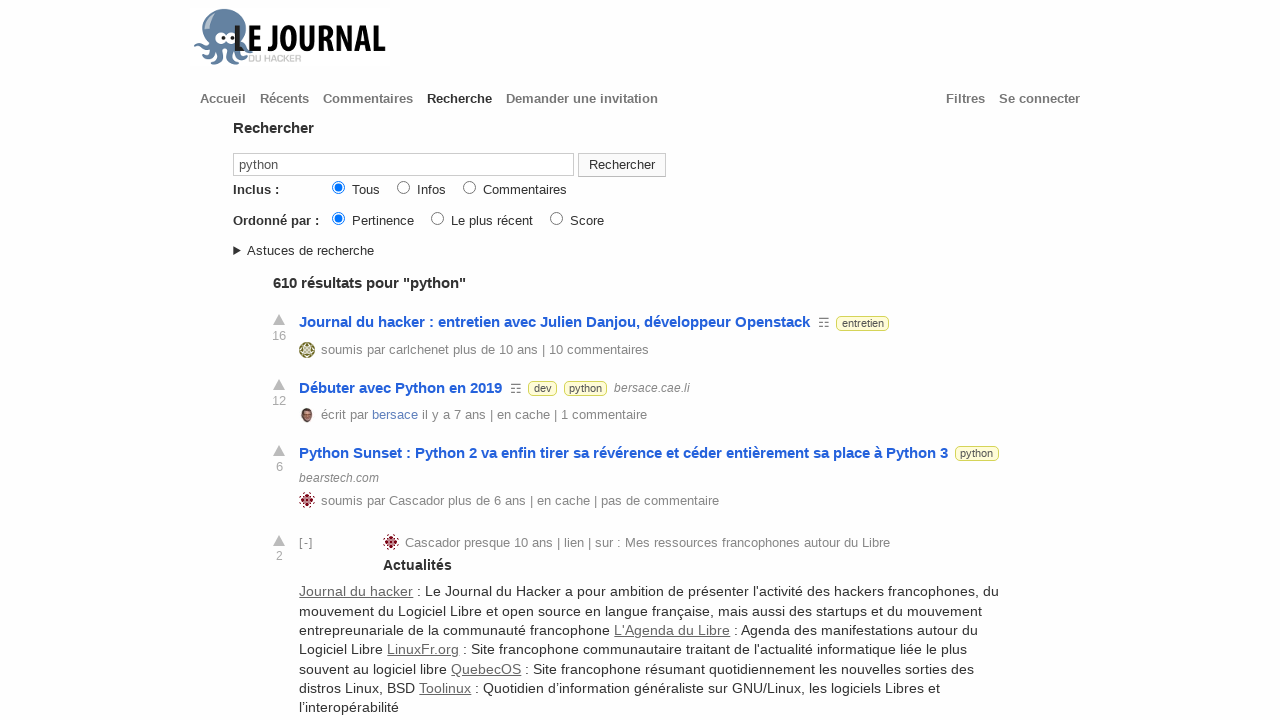

Search results loaded on first page
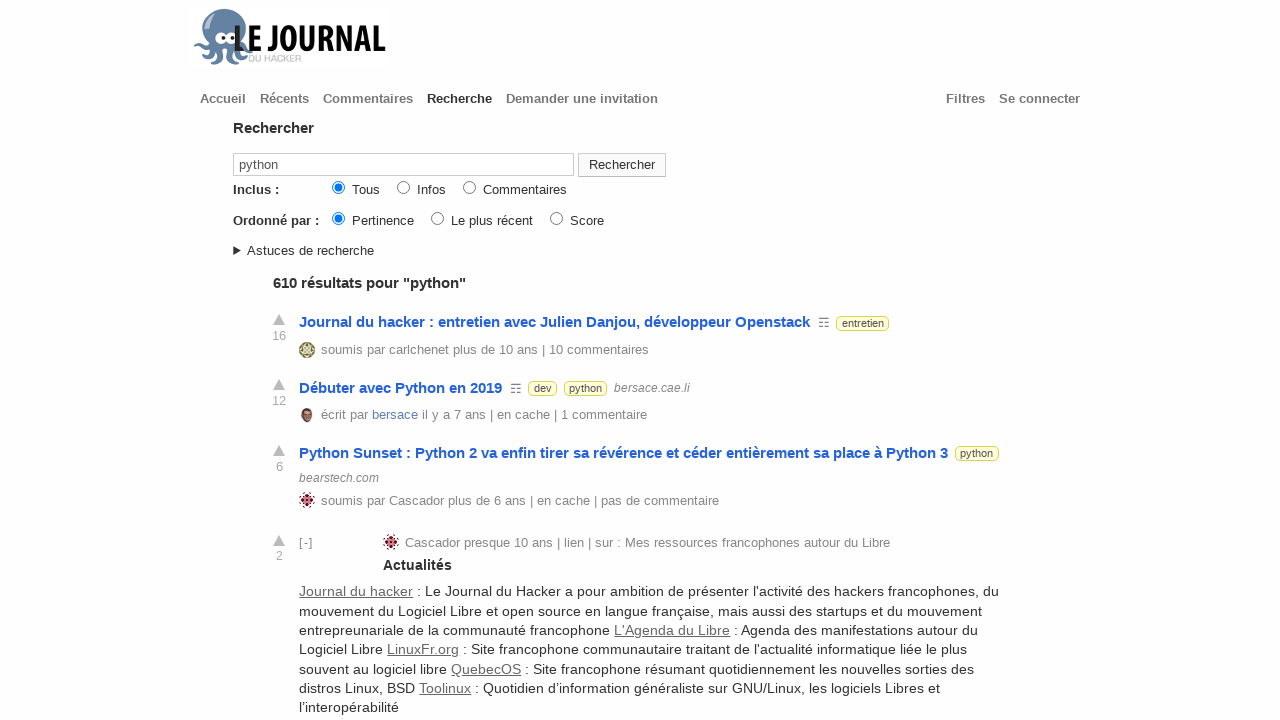

Navigated to second page of search results
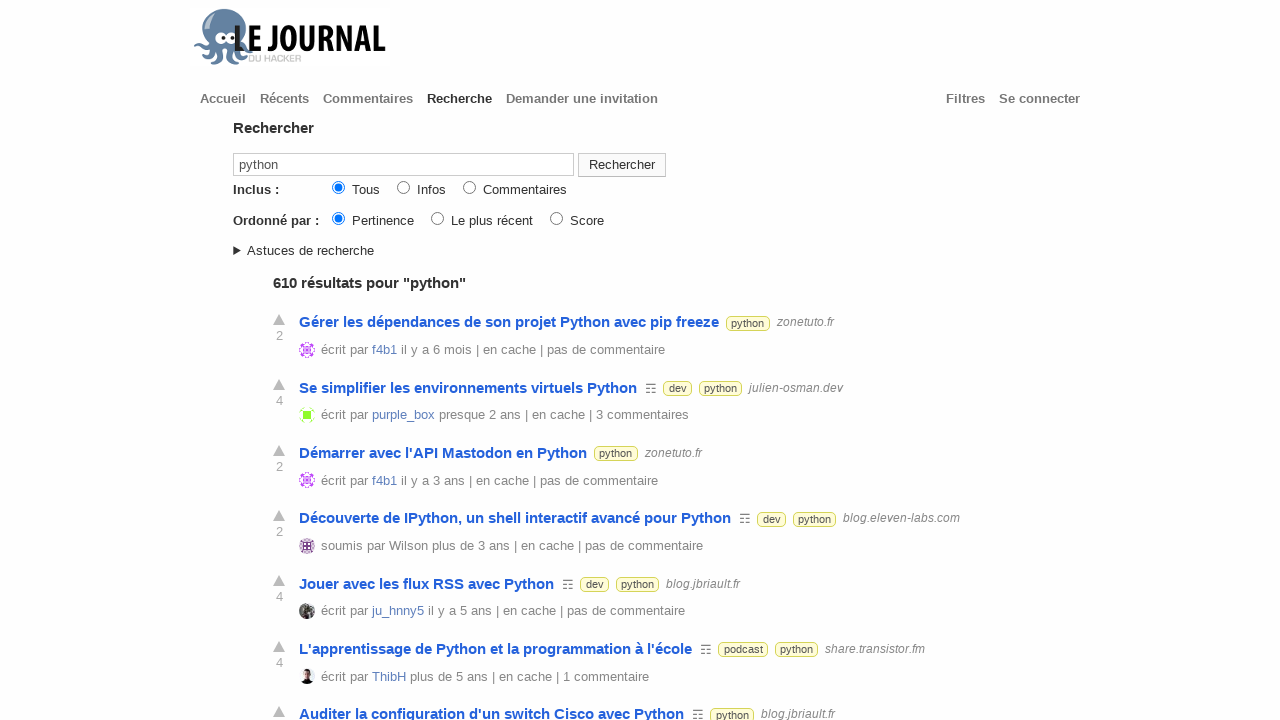

Search results loaded on second page
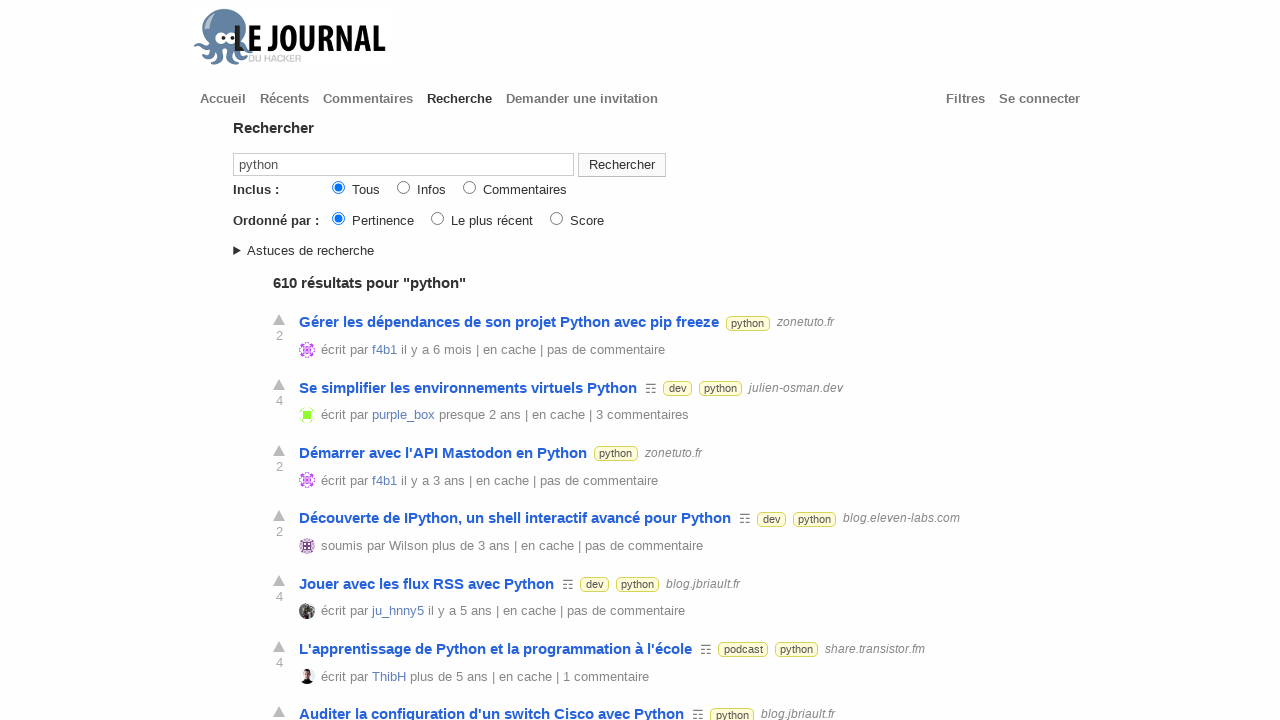

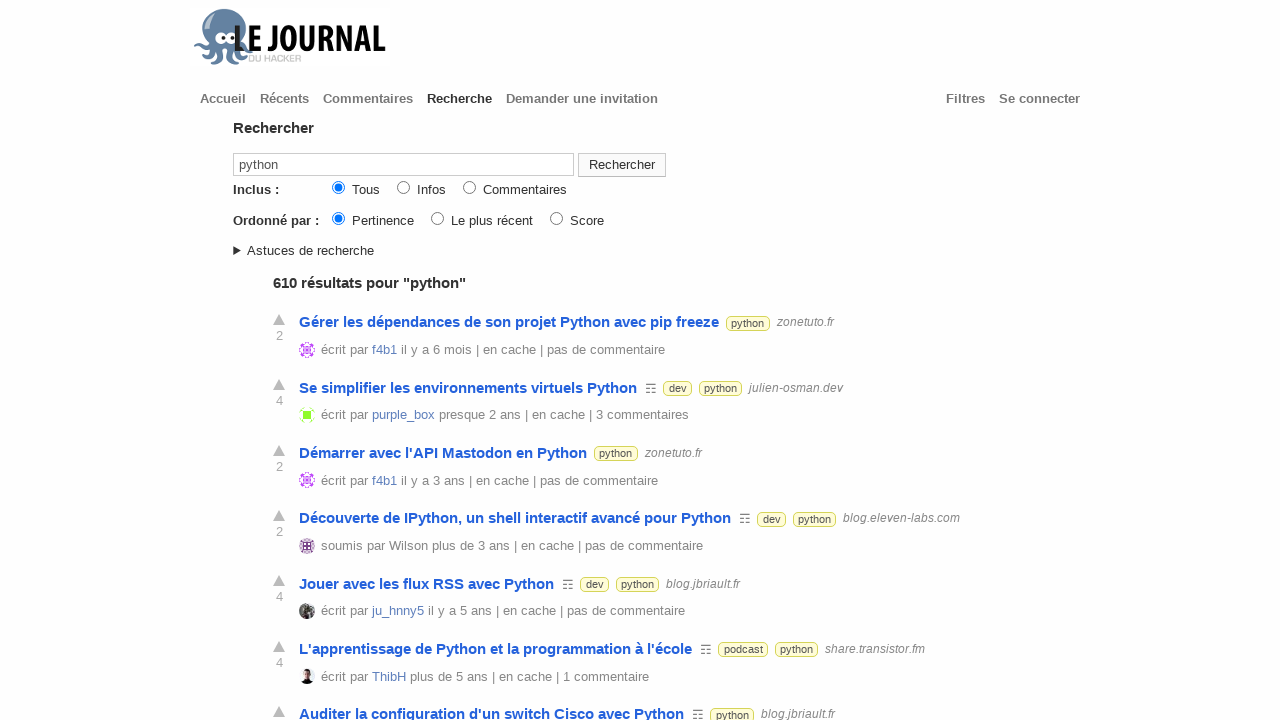